Tests the text box functionality by clicking on Text Box menu item and entering a username

Starting URL: https://demoqa.com/elements

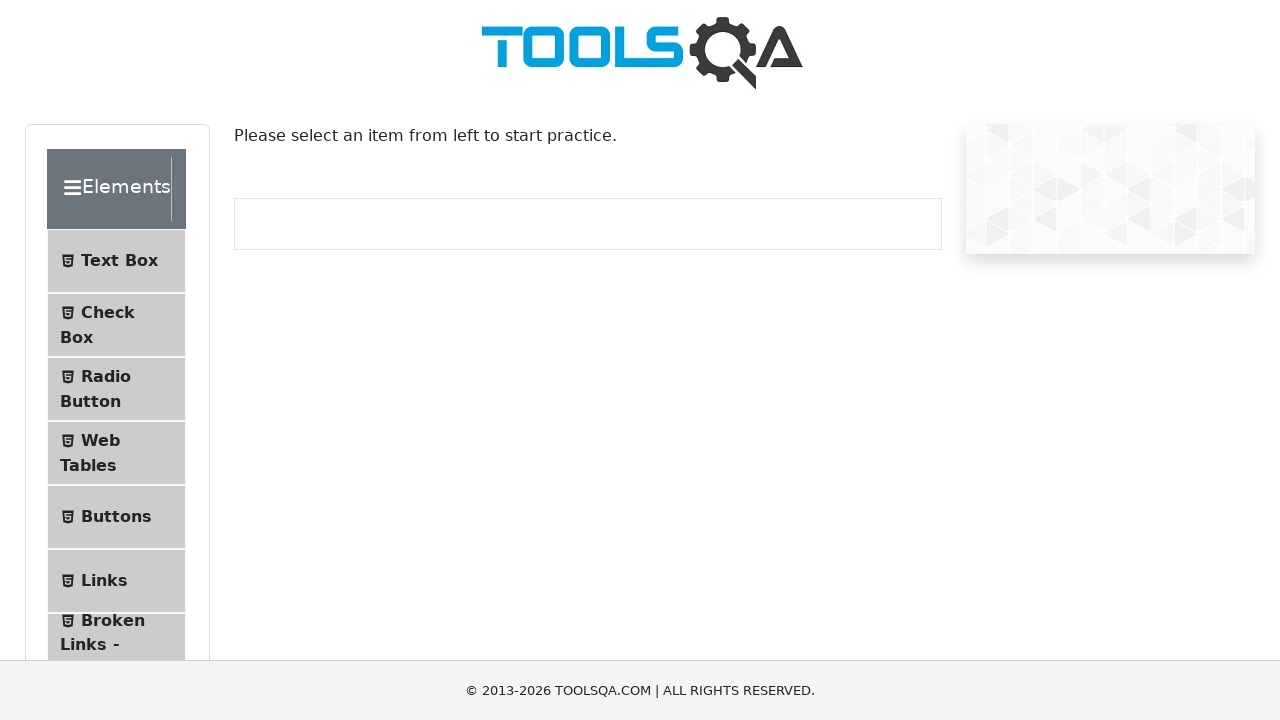

Clicked on Text Box menu item at (119, 261) on xpath=//span[contains(text(),'Text Box')]
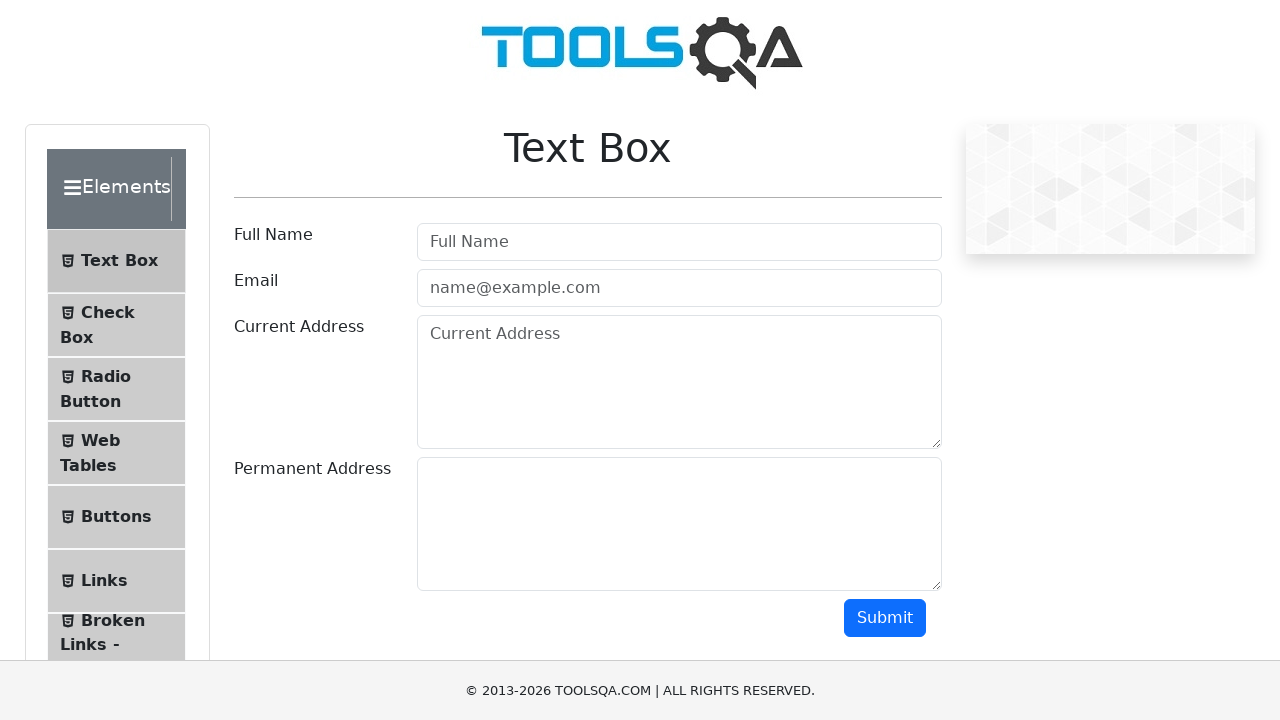

Username field loaded and is visible
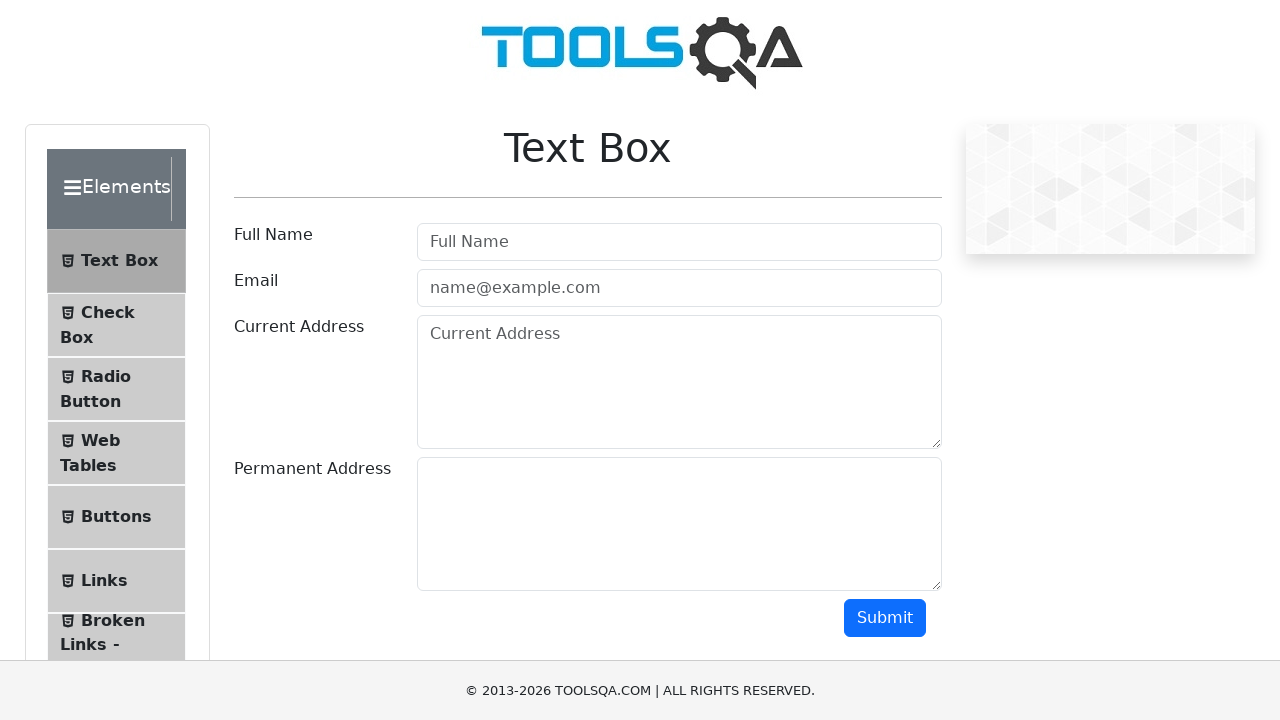

Entered 'Rahim' in the username field on #userName
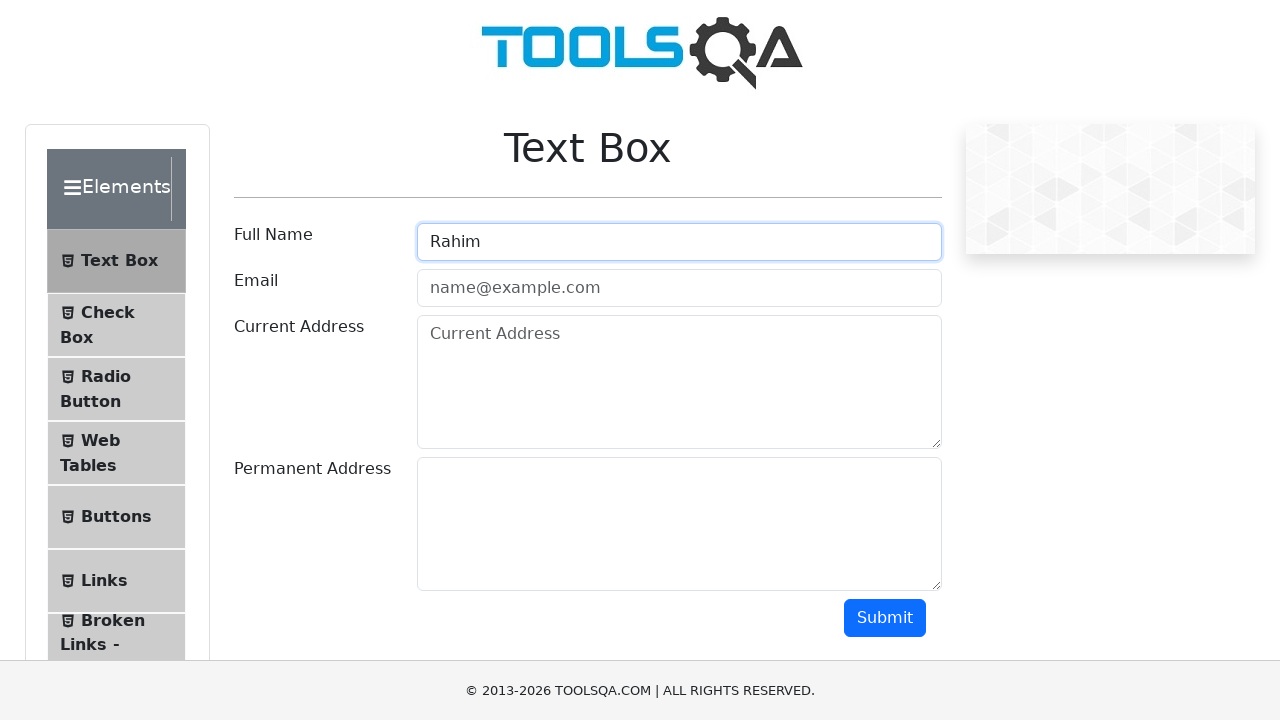

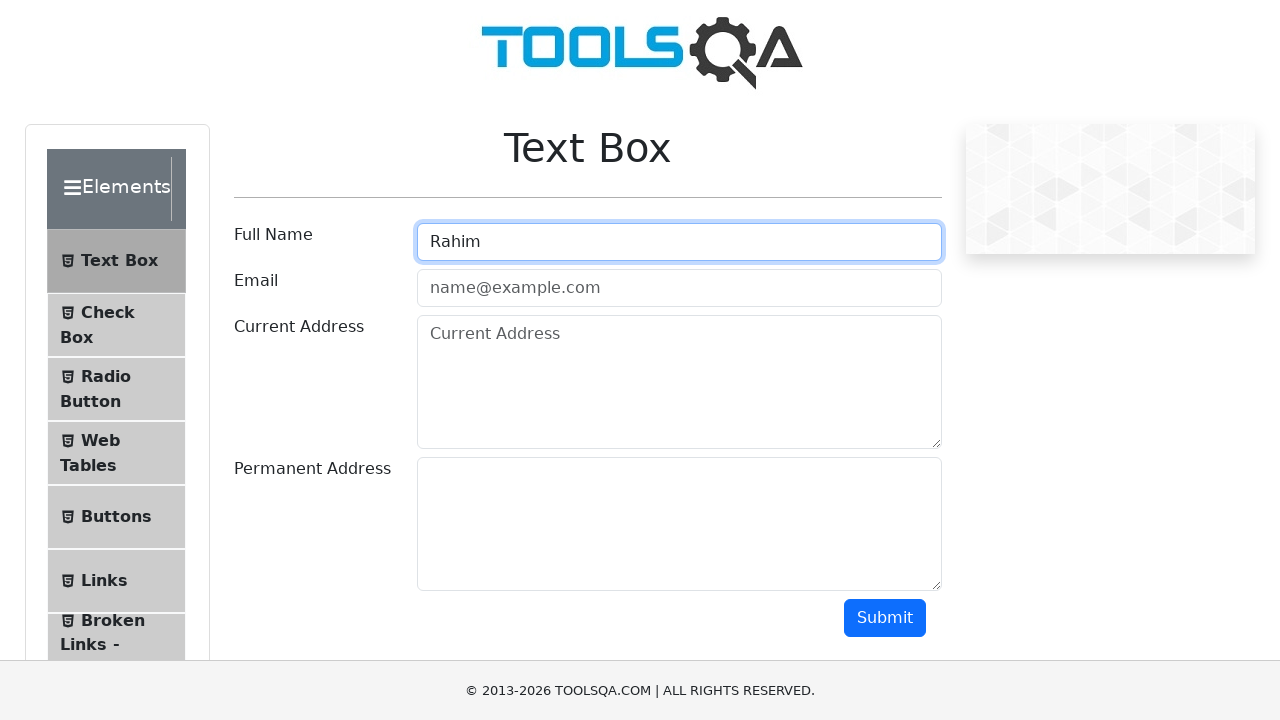